Tests clicking a link that opens a popup window on a test page

Starting URL: https://omayo.blogspot.com/

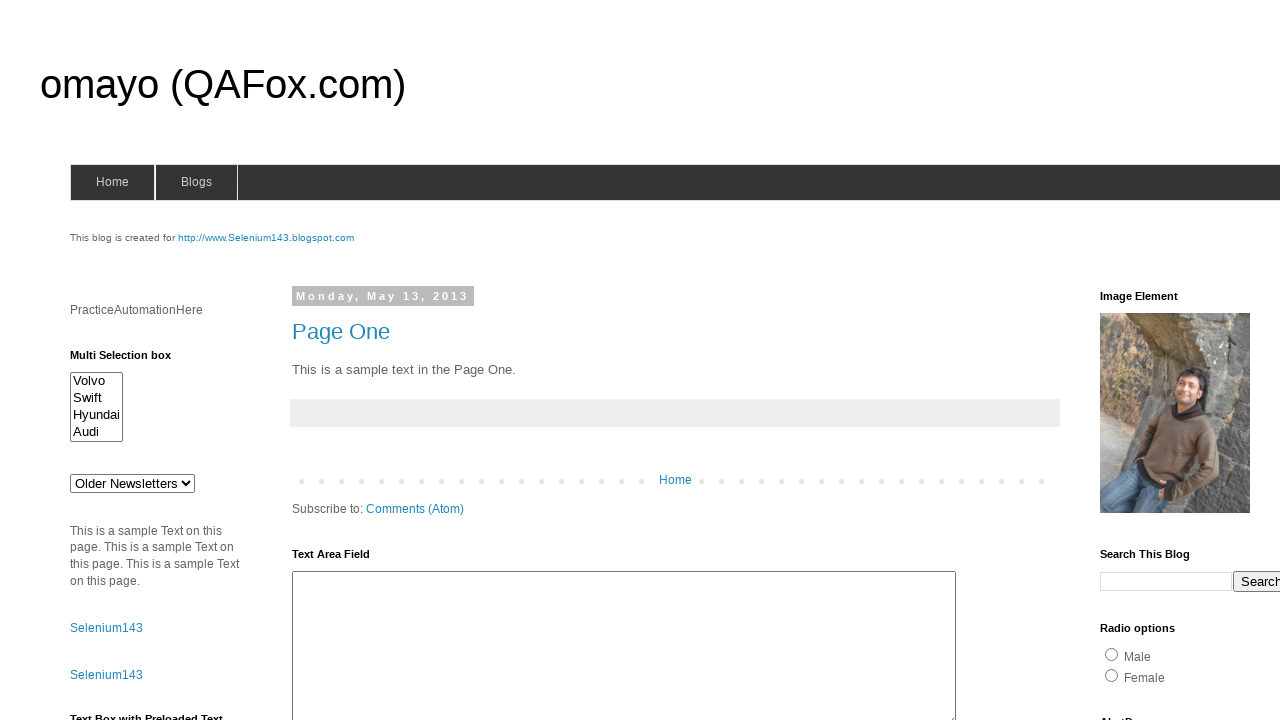

Clicked 'Open a popup window' link at (132, 360) on text=Open a popup window
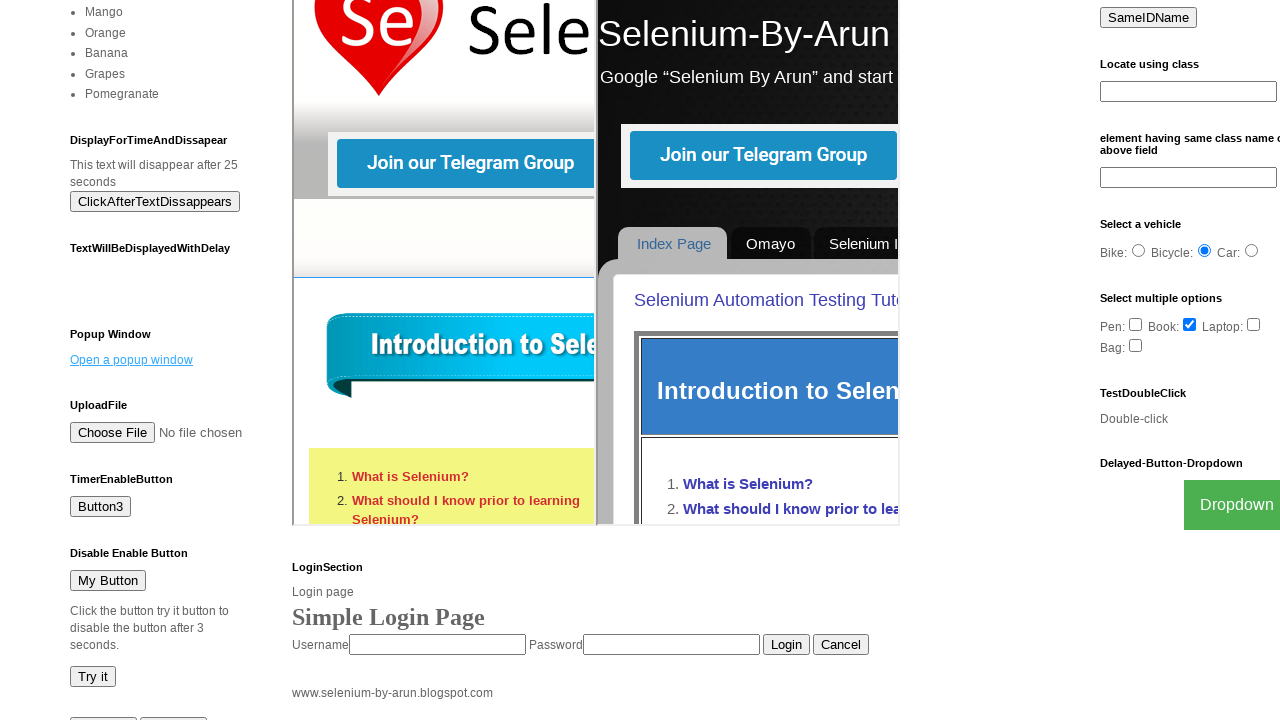

Waited 1000ms for popup window to open
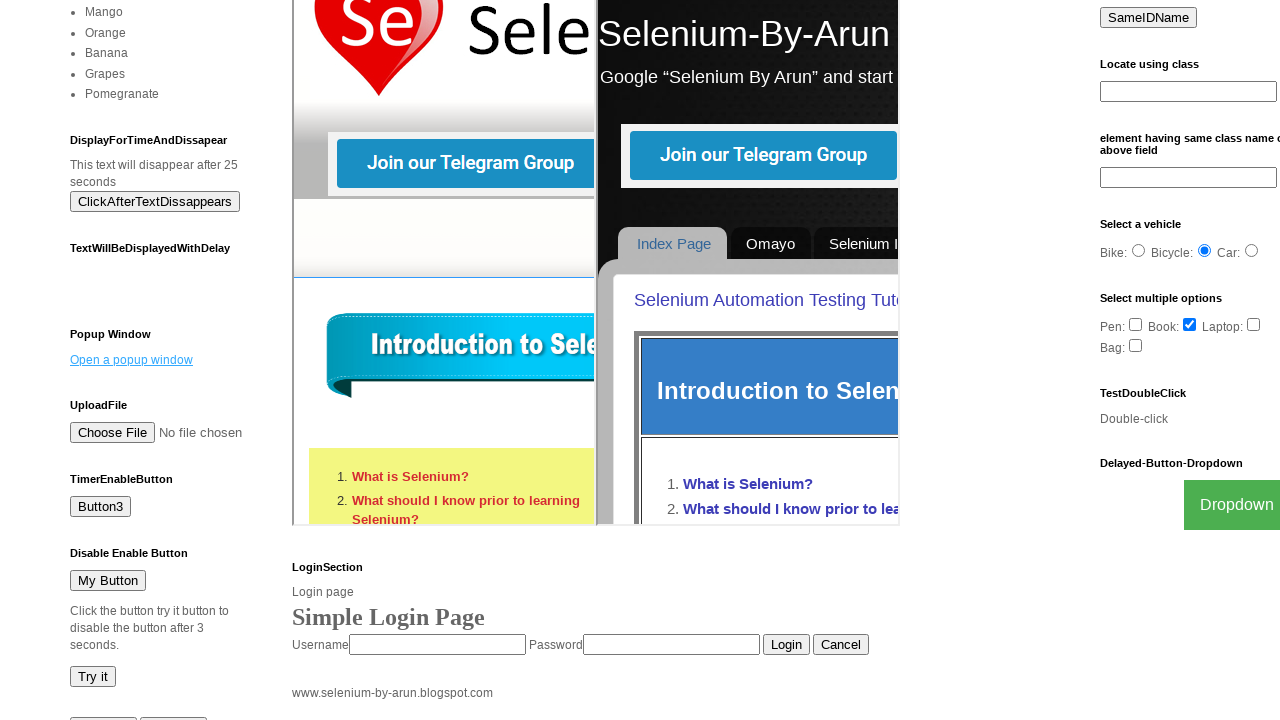

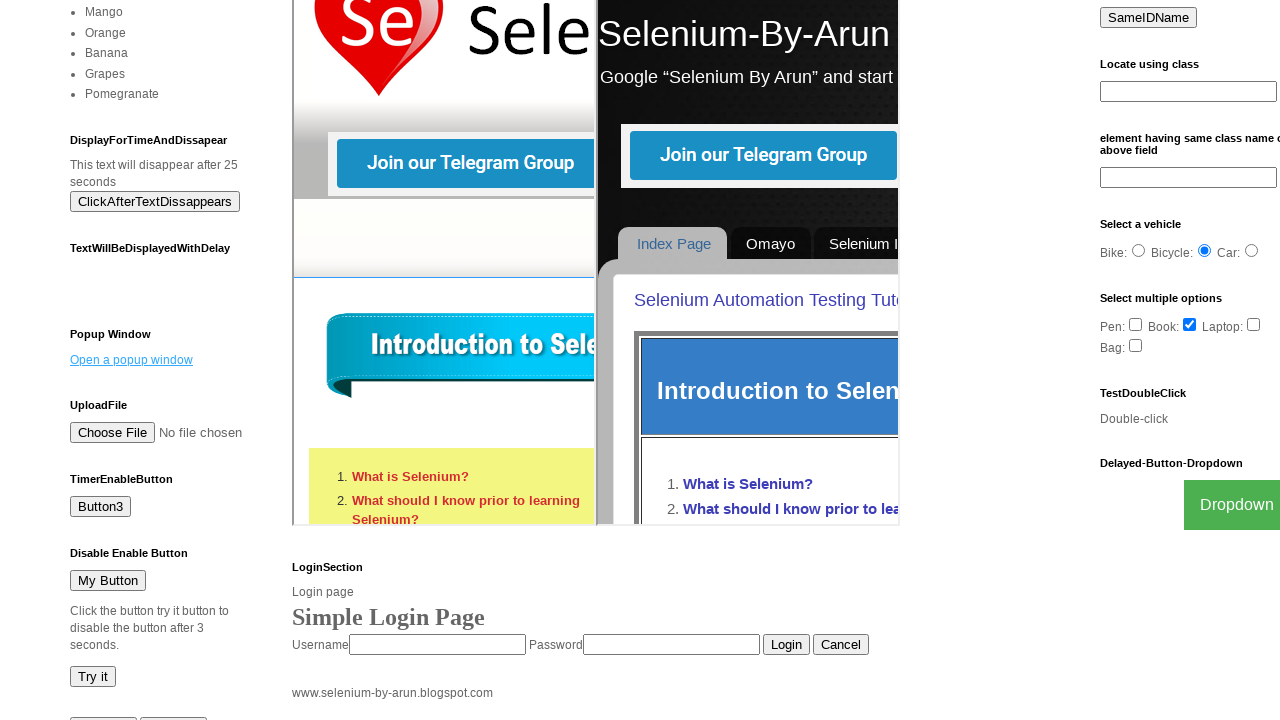